Tests hover functionality by hovering over the first avatar and verifying that the caption/additional user information appears

Starting URL: http://the-internet.herokuapp.com/hovers

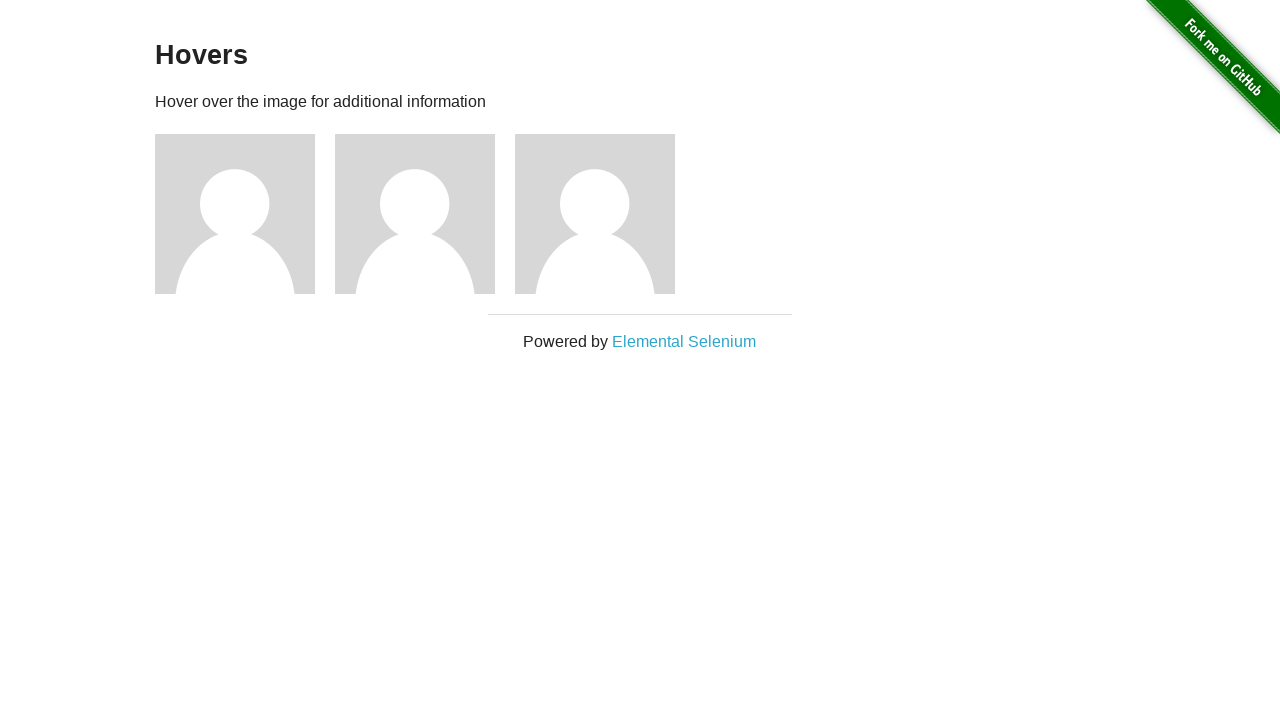

Hovered over the first avatar at (245, 214) on .figure >> nth=0
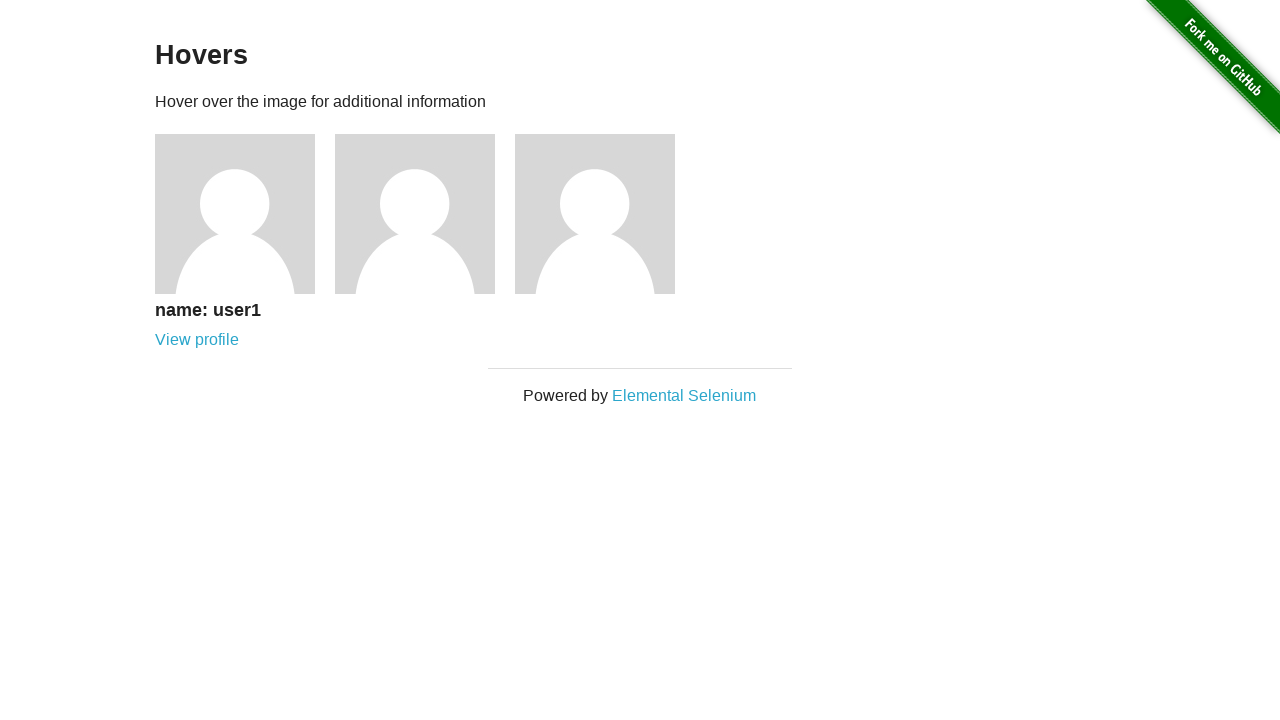

Verified that the caption is visible on hover
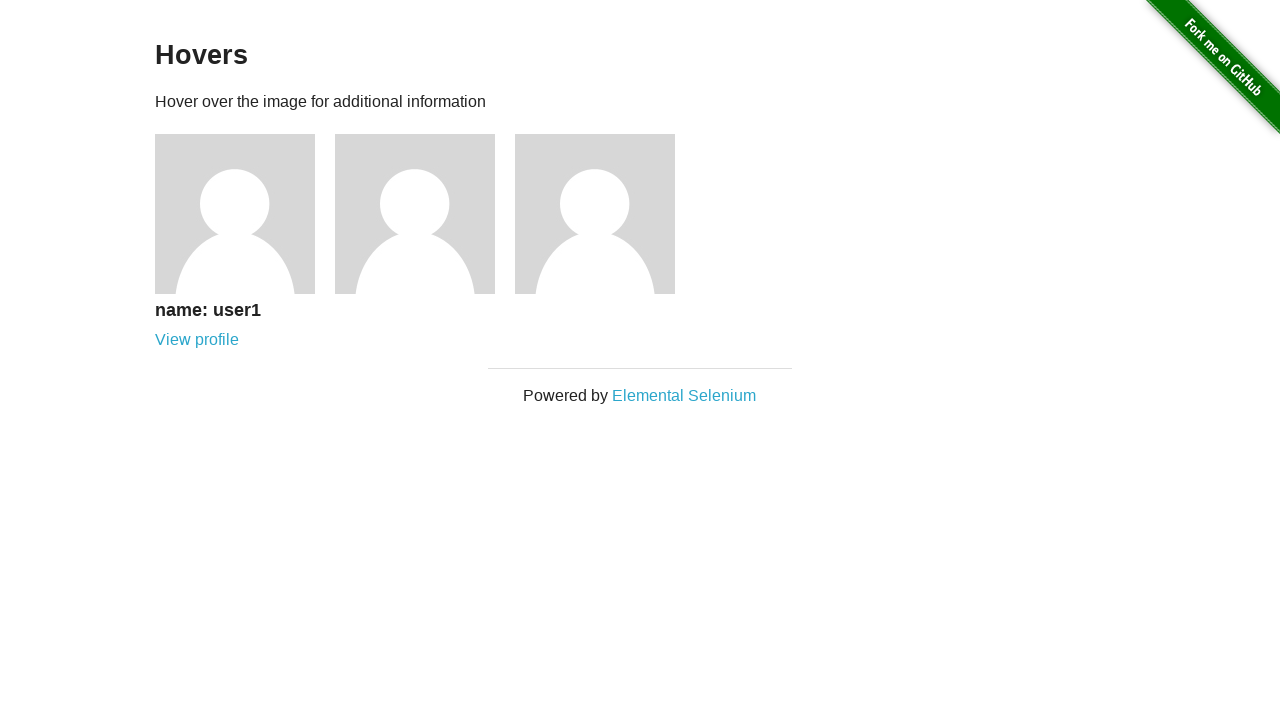

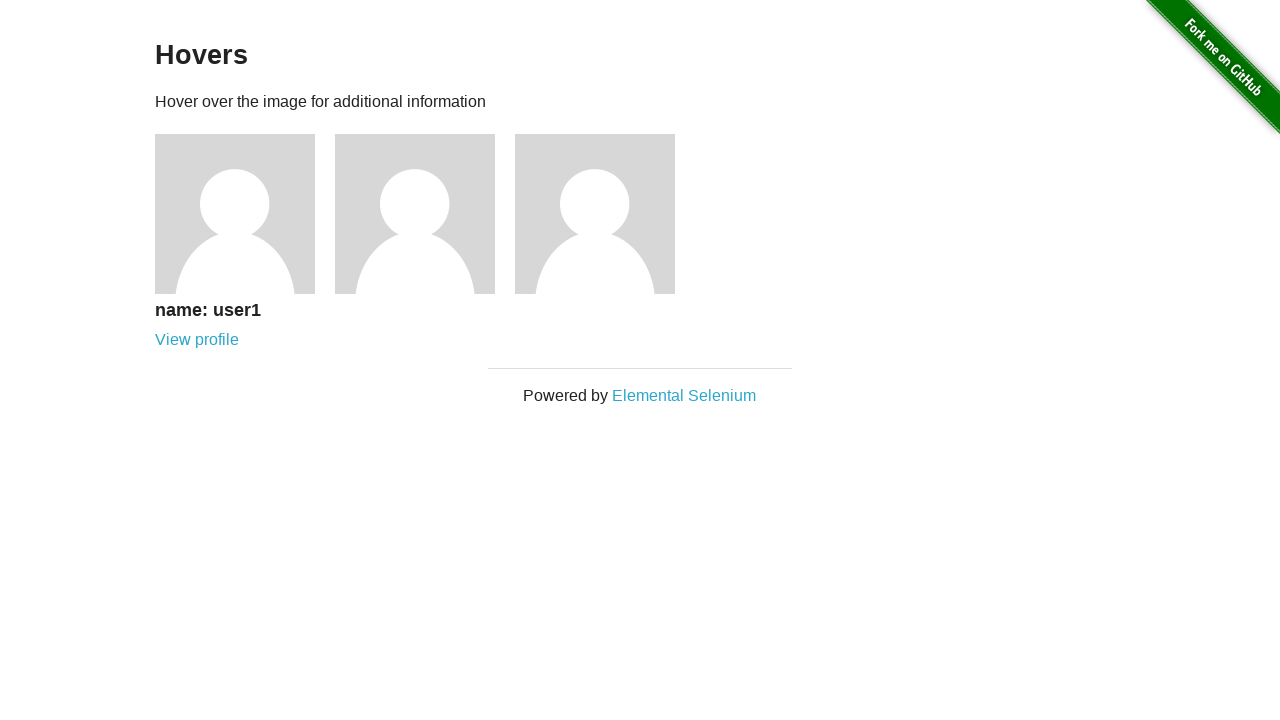